Tests header menu navigation by hovering over menu items and clicking on dropdown options

Starting URL: https://www.geeksforgeeks.org/

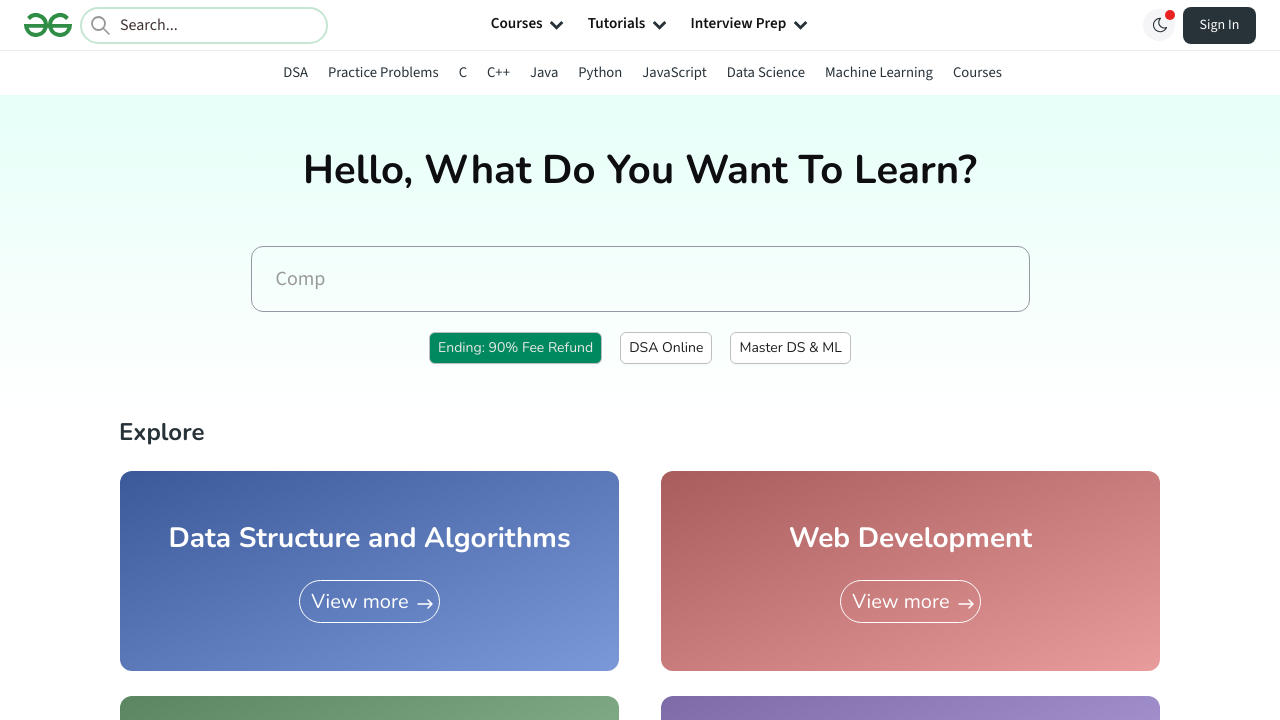

Hovered over the first menu item in the header at (518, 25) on #topMainHeader ul li:first-child
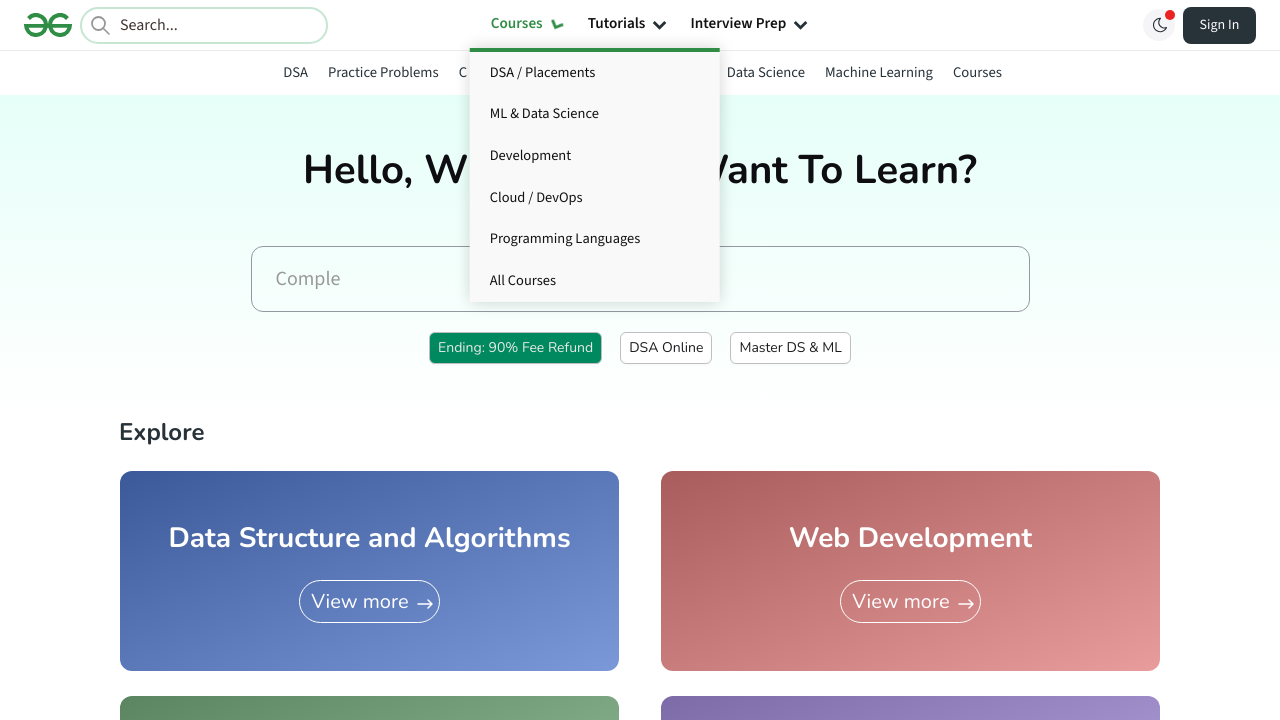

Mega dropdown list items are now visible
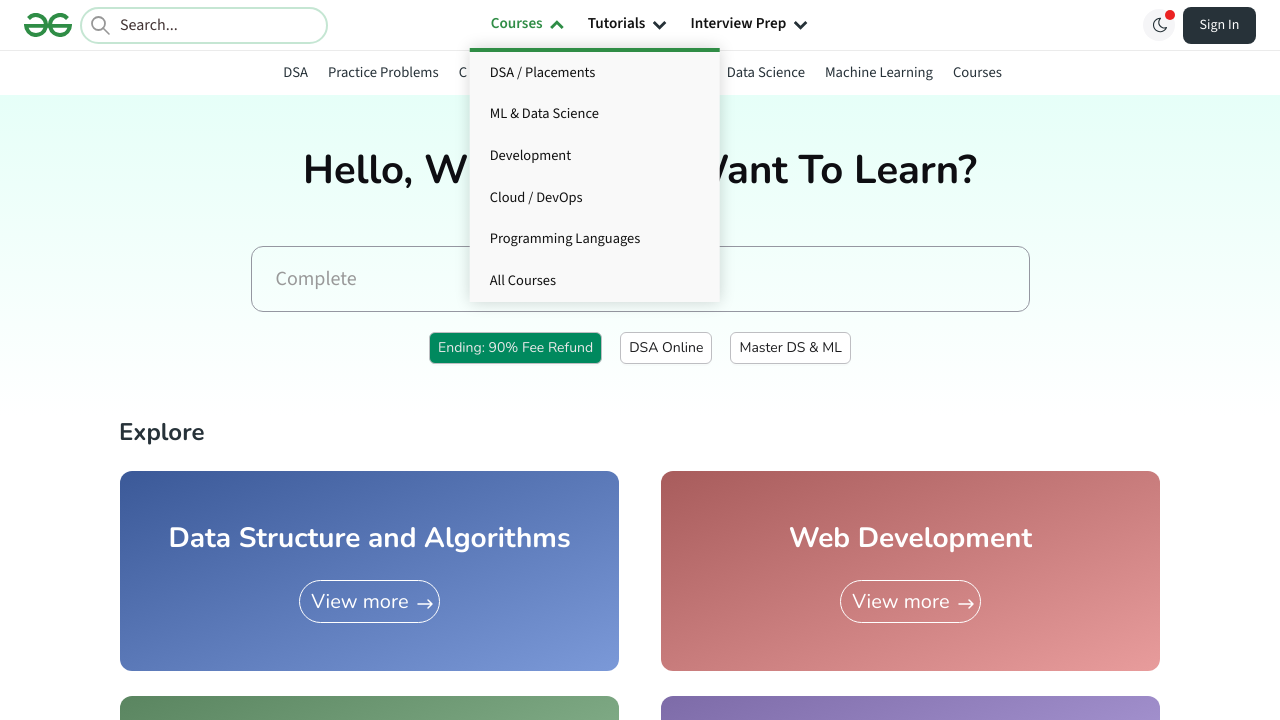

Hovered over the first dropdown item at (595, 72) on .megaDropDownListItem:first-child
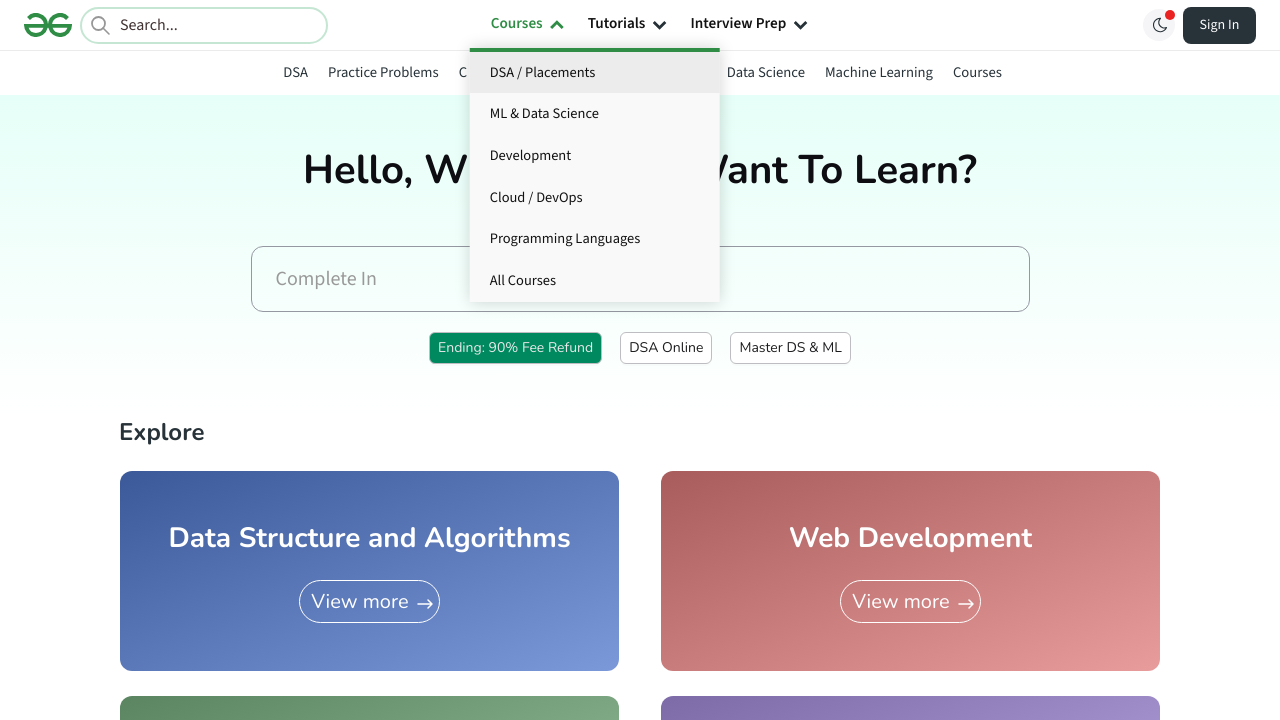

Clicked on the first dropdown item at (595, 72) on .megaDropDownListItem:first-child
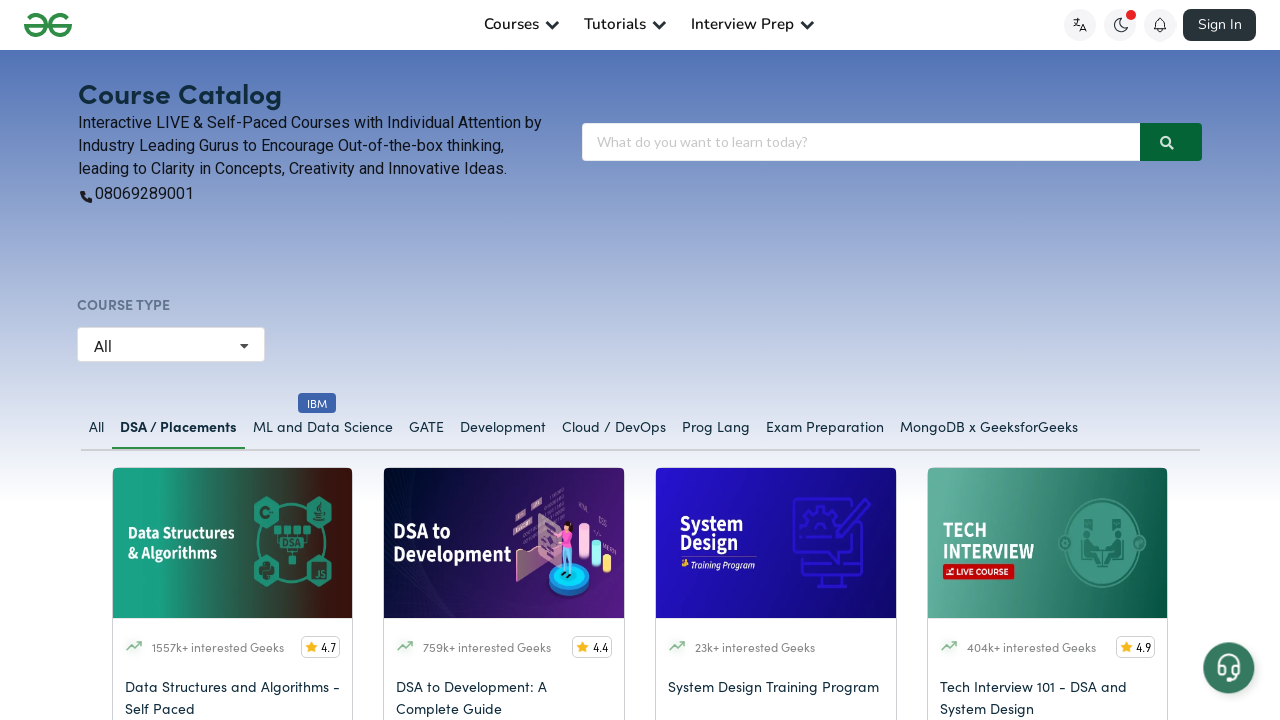

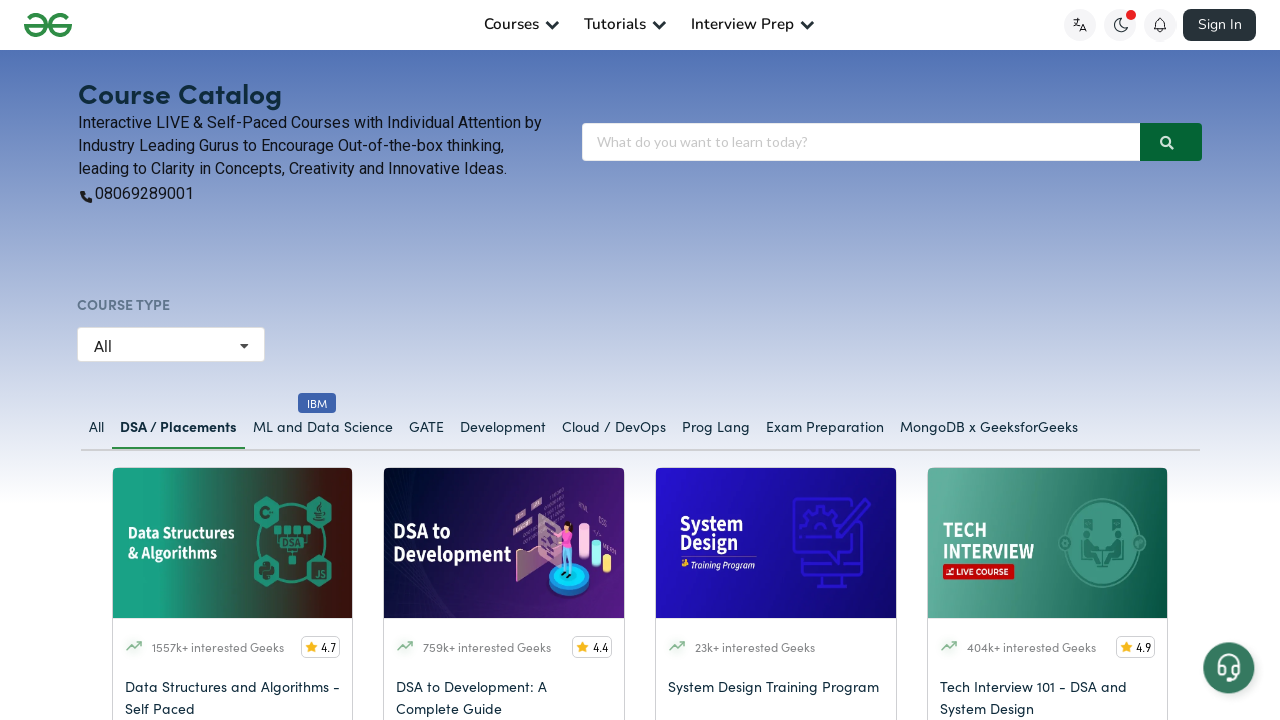